Tests dismissing a JavaScript confirm dialog by clicking the JS Confirm button, dismissing (canceling) the dialog, and verifying the result shows cancel was clicked.

Starting URL: https://the-internet.herokuapp.com/javascript_alerts

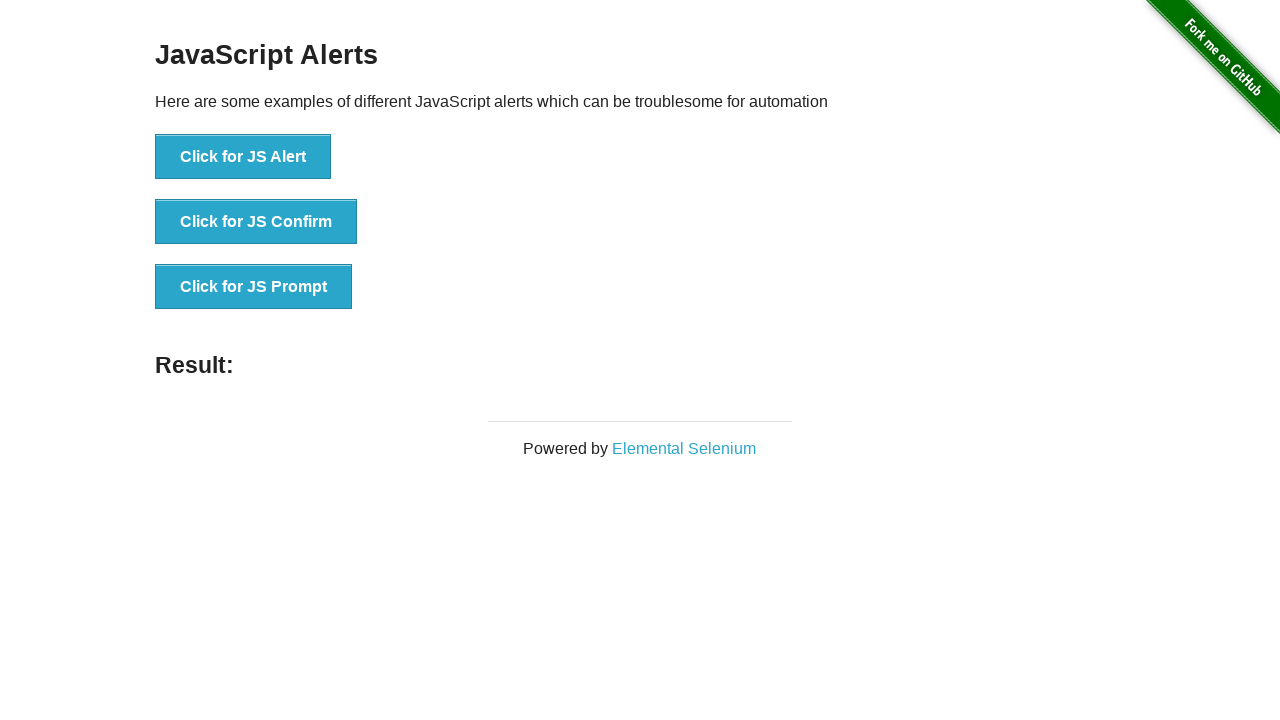

Set up dialog handler to dismiss confirm dialogs
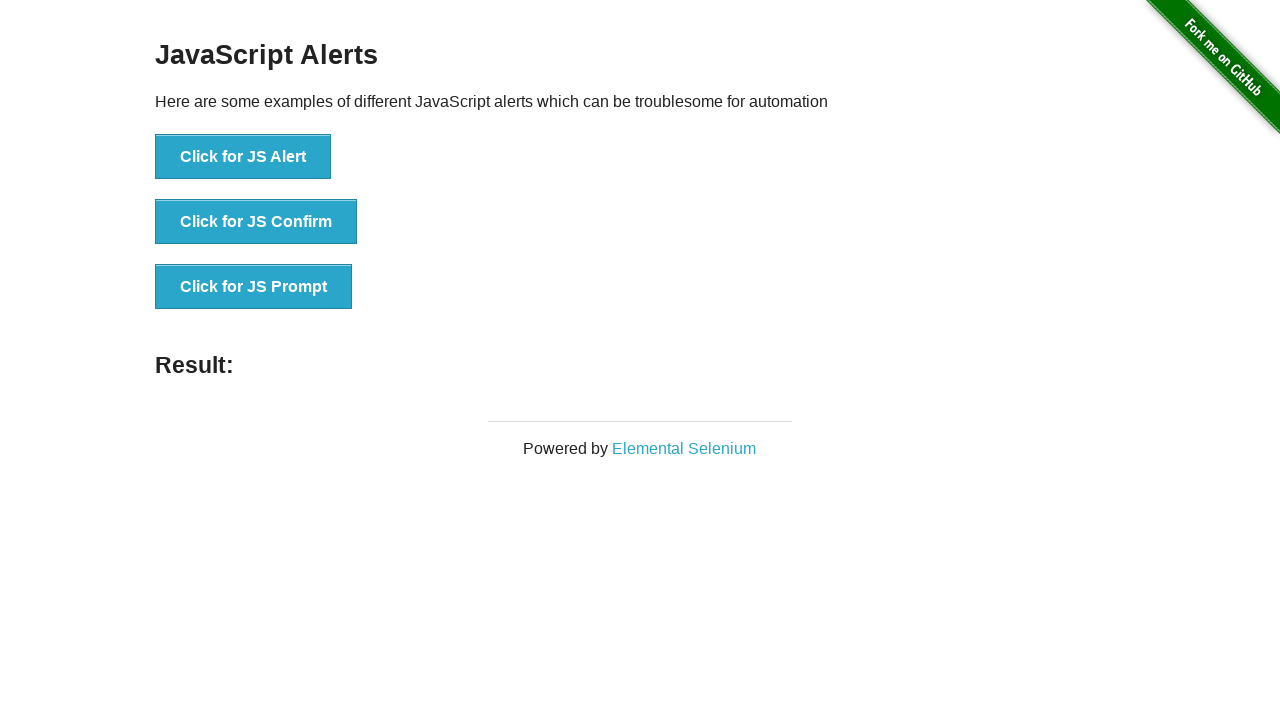

Clicked the JS Confirm button at (256, 222) on button:has-text('Click for JS Confirm')
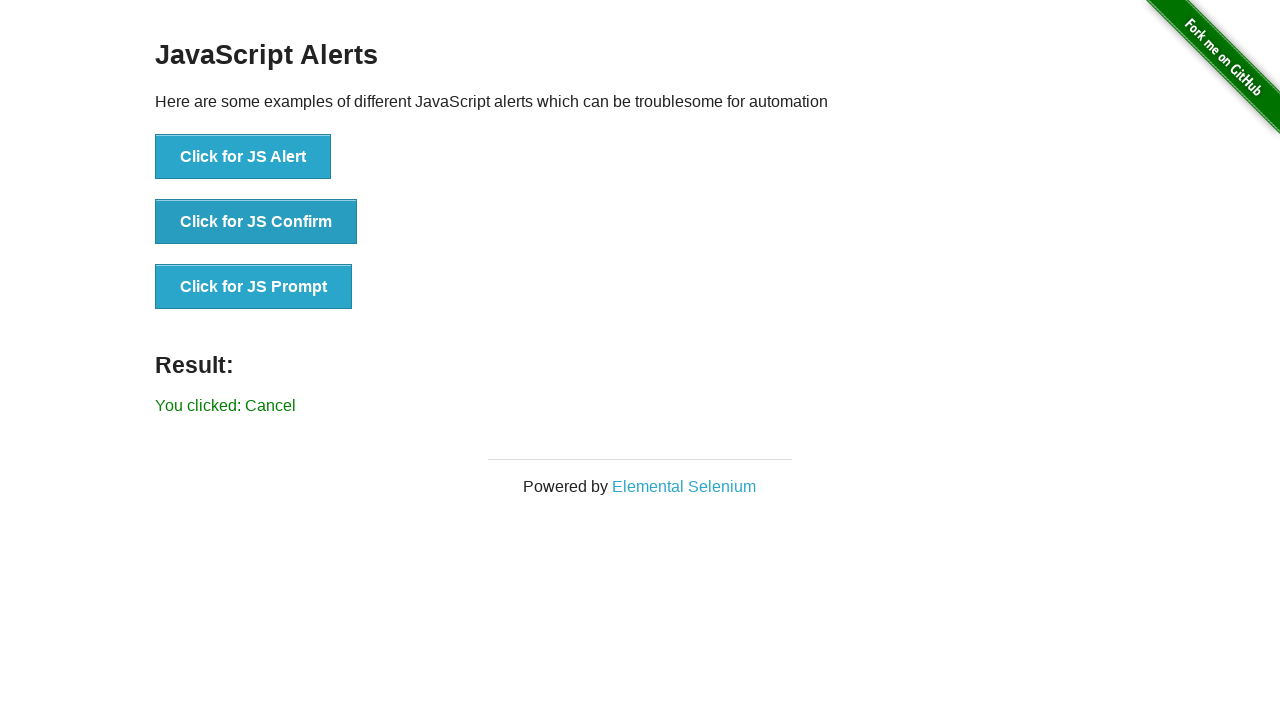

Waited for result element to appear
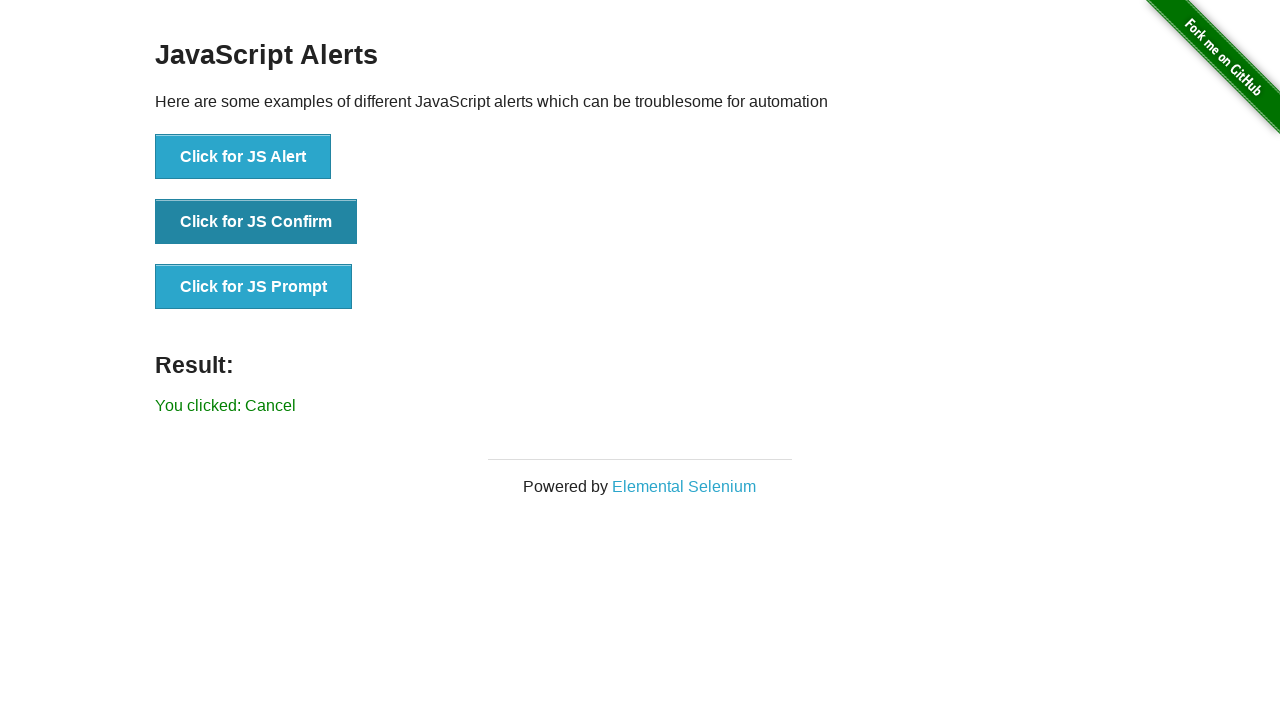

Retrieved result text: 'You clicked: Cancel'
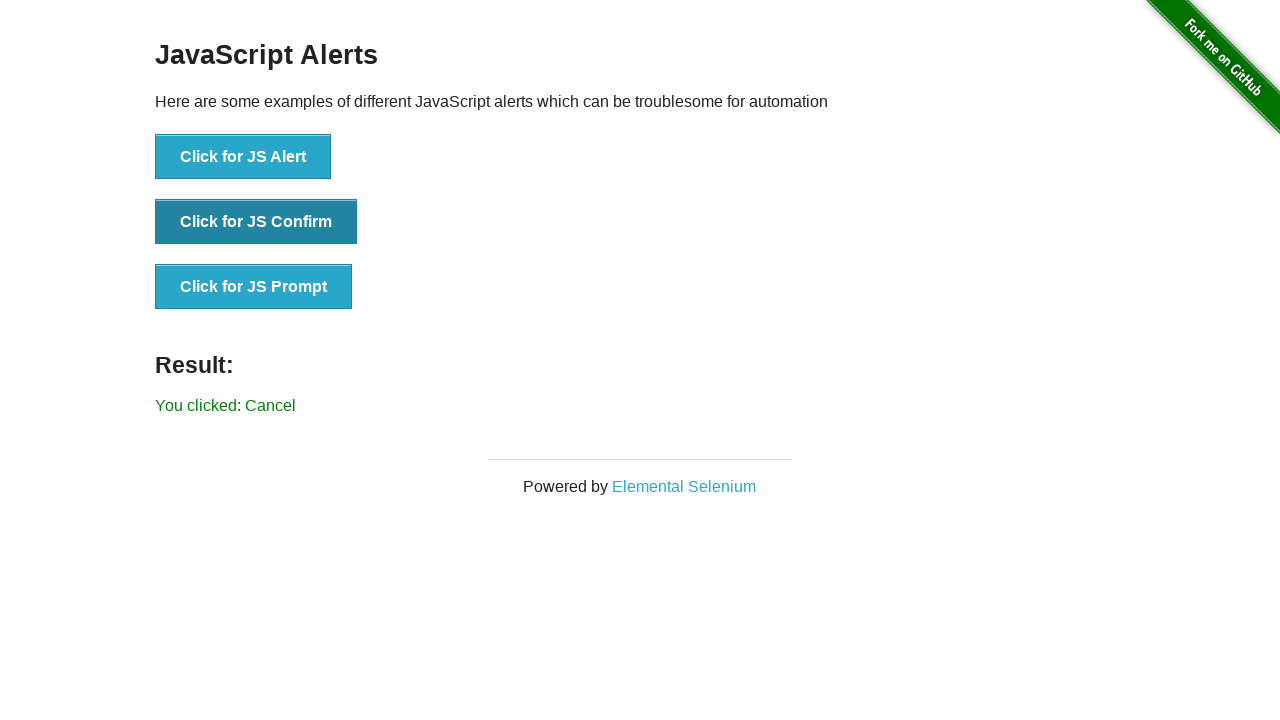

Verified result shows 'You clicked: Cancel' - confirm dialog was dismissed successfully
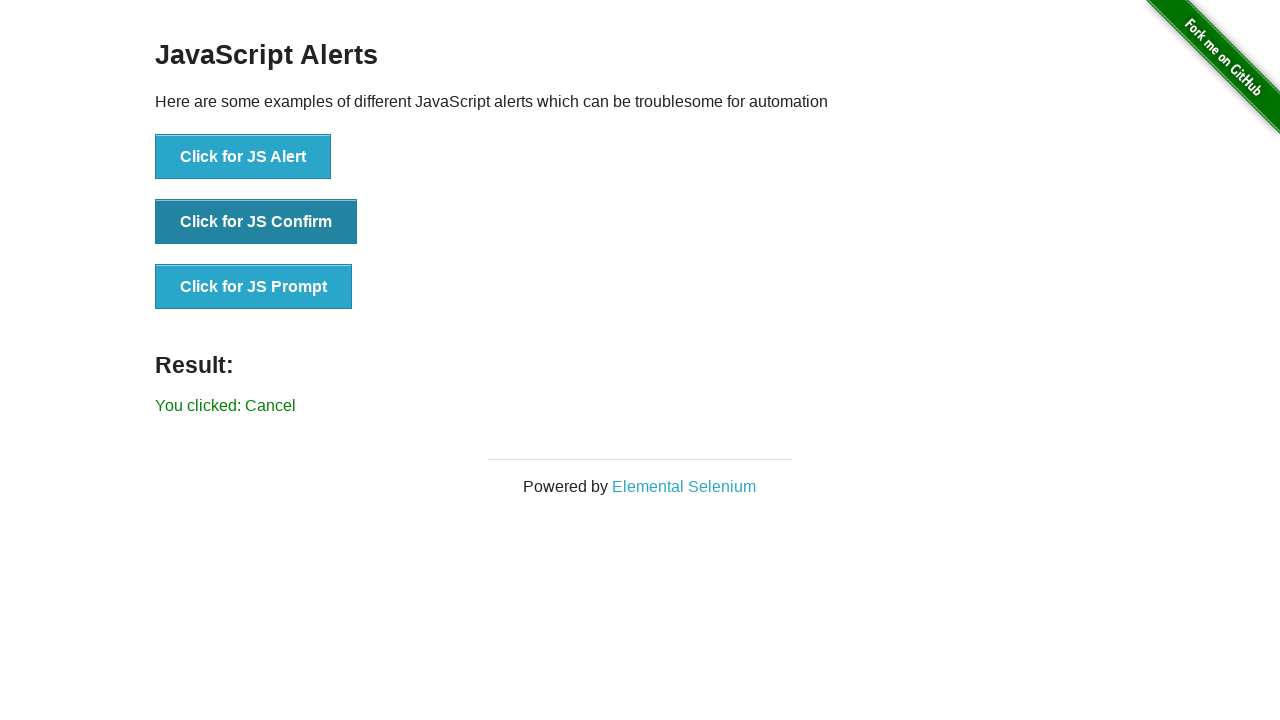

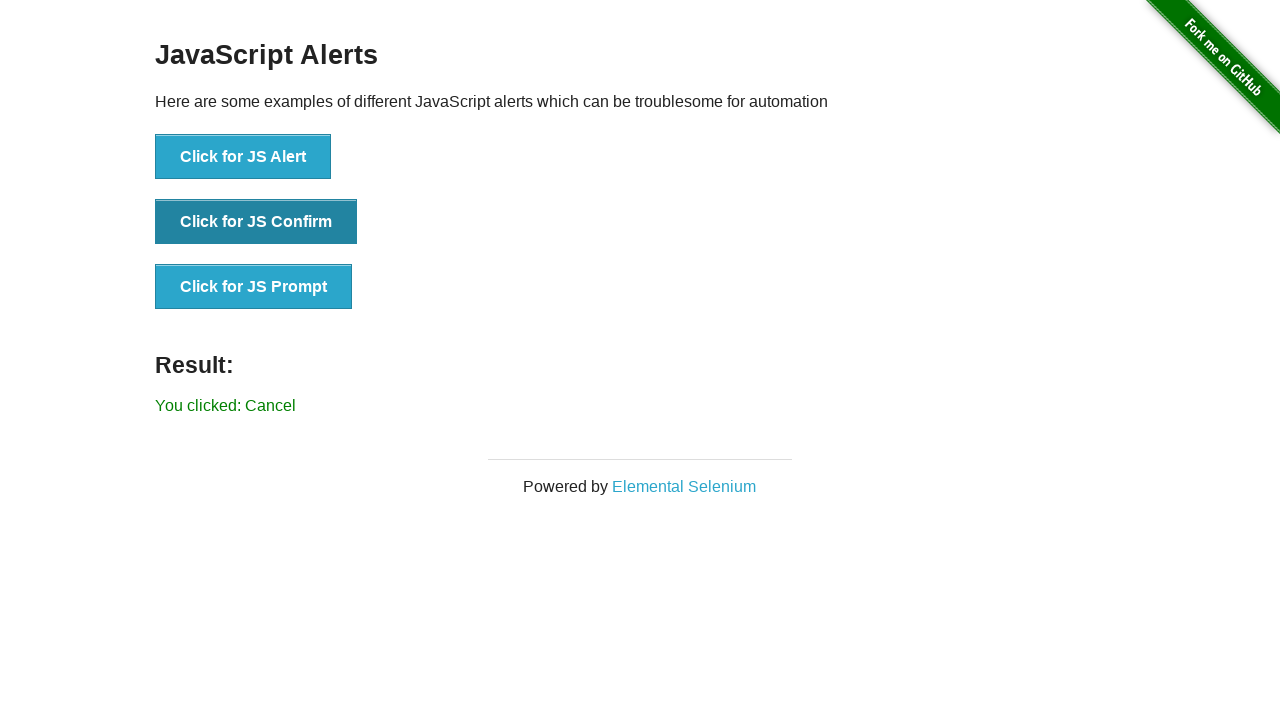